Tests filtering to display all todo items after applying other filters

Starting URL: https://demo.playwright.dev/todomvc

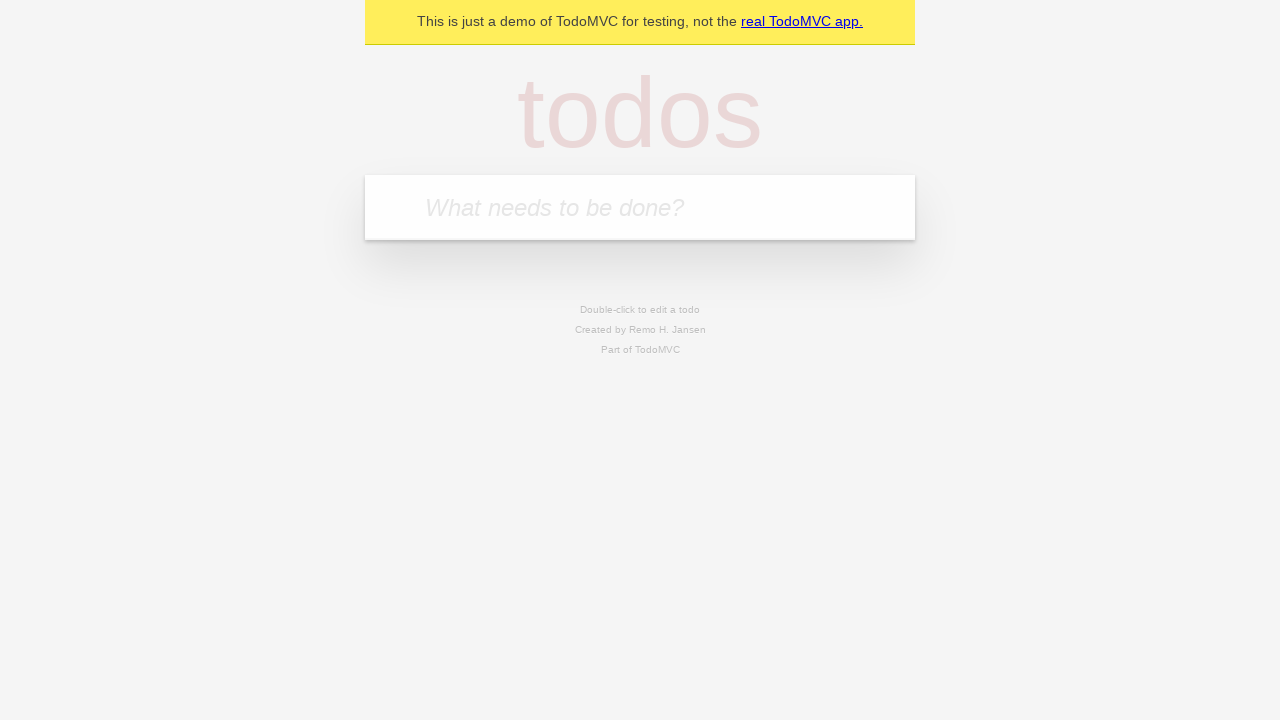

Filled todo input with 'buy some cheese' on internal:attr=[placeholder="What needs to be done?"i]
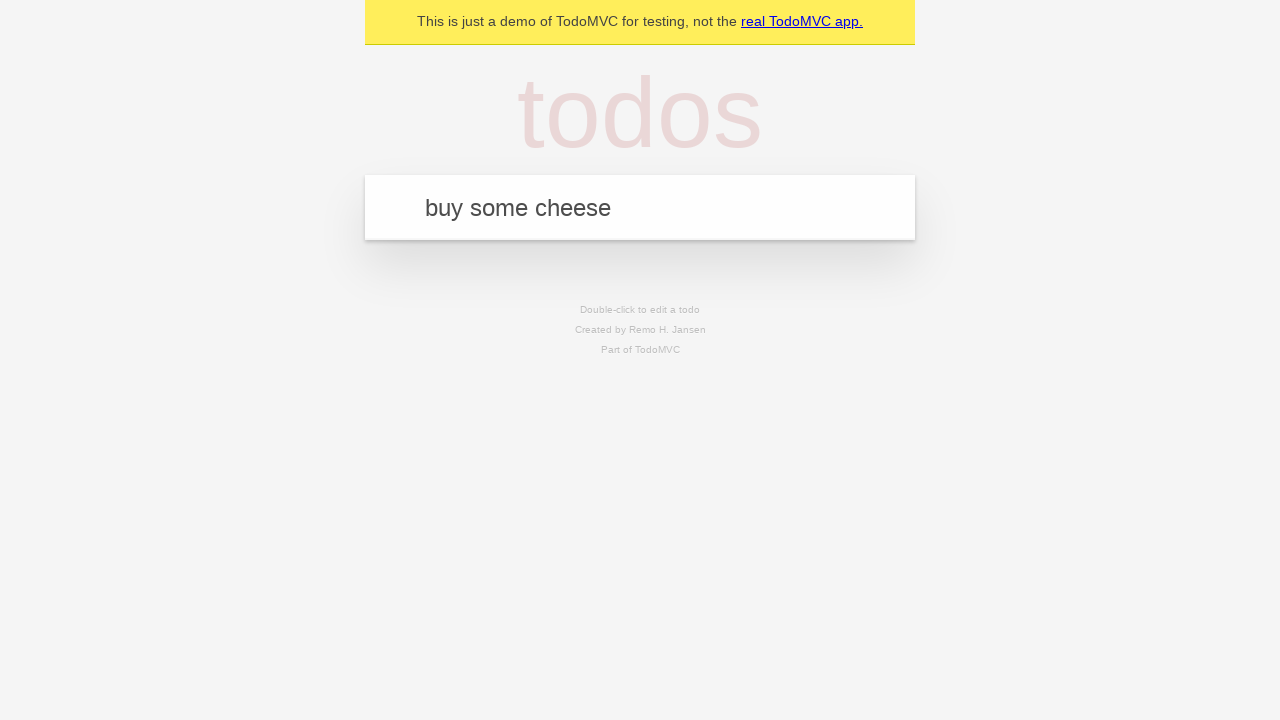

Pressed Enter to add first todo on internal:attr=[placeholder="What needs to be done?"i]
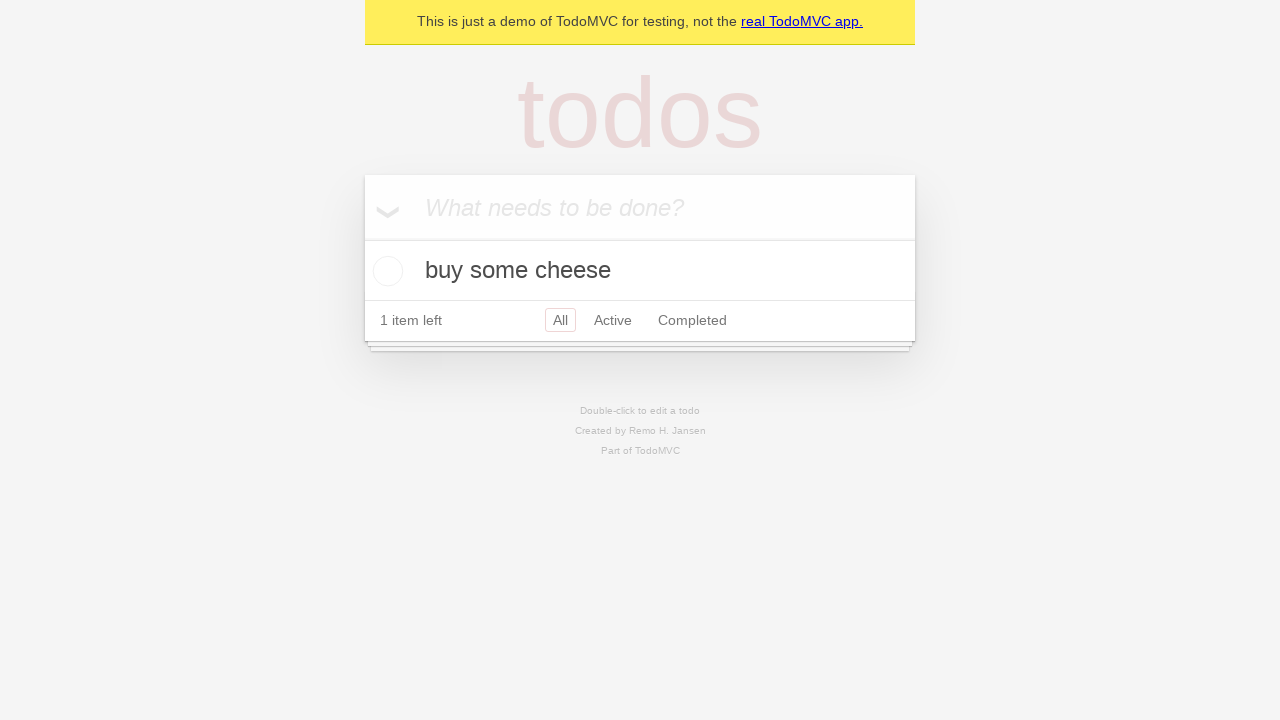

Filled todo input with 'feed the cat' on internal:attr=[placeholder="What needs to be done?"i]
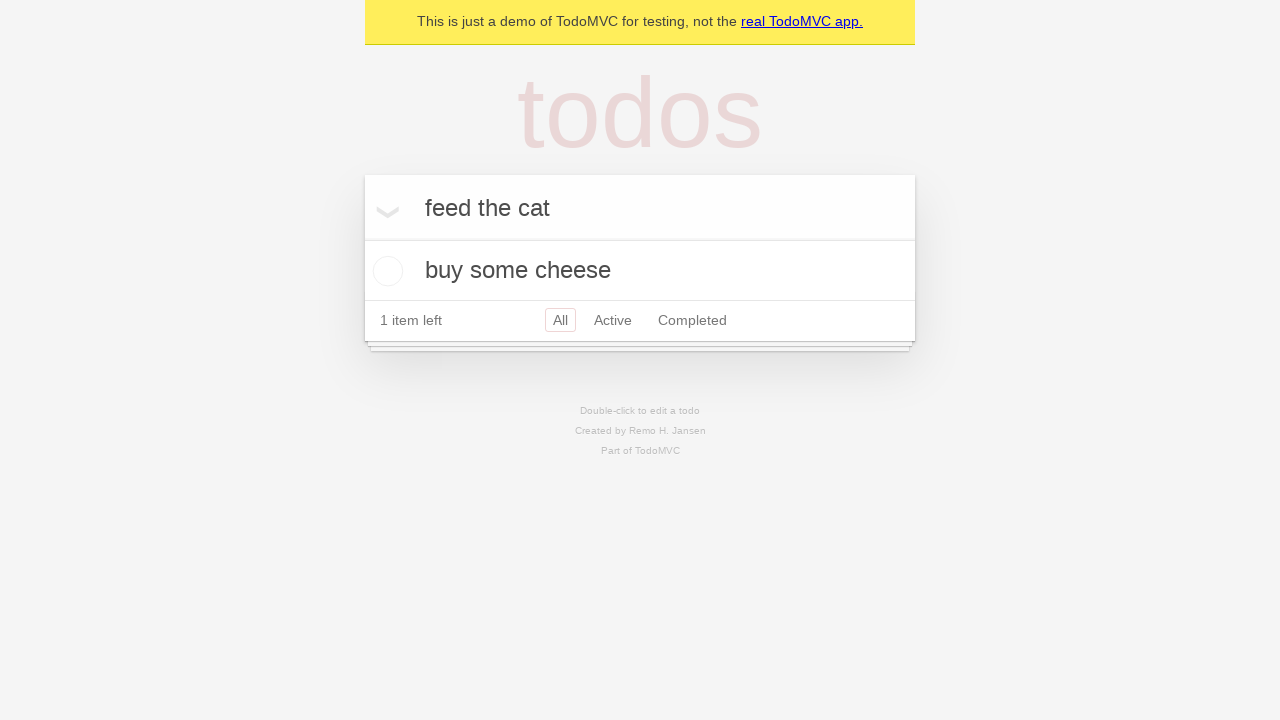

Pressed Enter to add second todo on internal:attr=[placeholder="What needs to be done?"i]
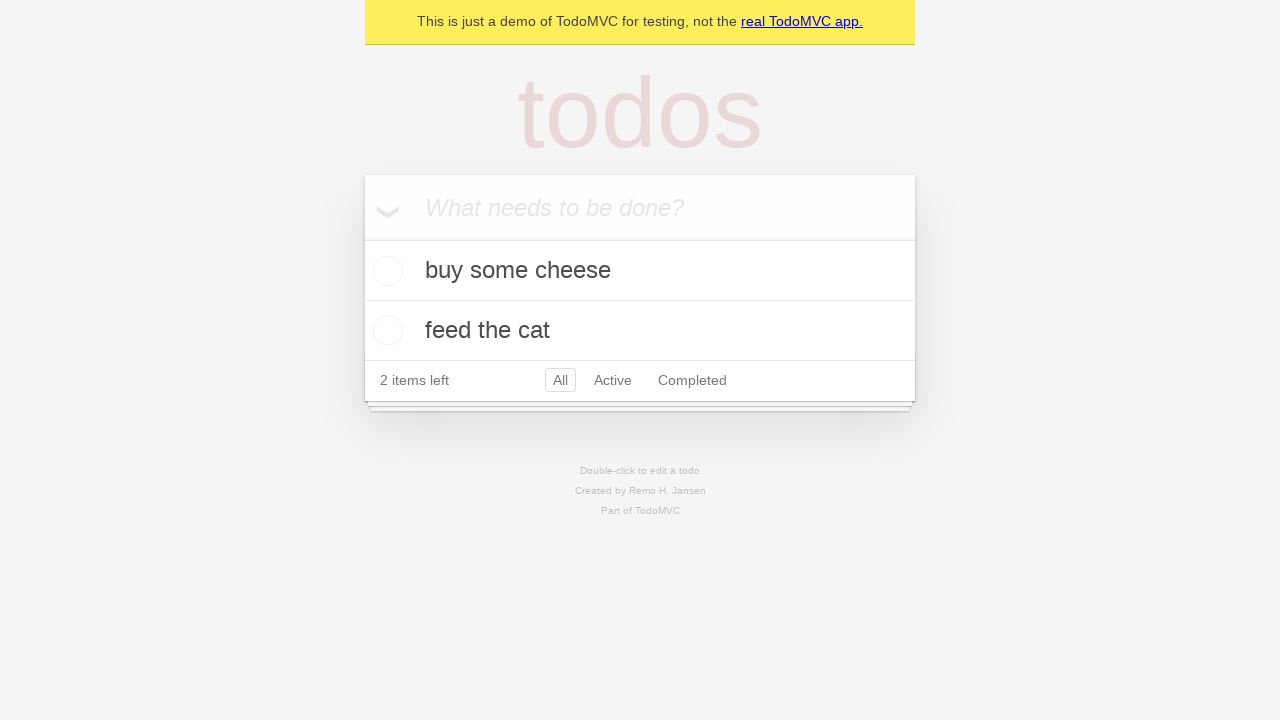

Filled todo input with 'book a doctors appointment' on internal:attr=[placeholder="What needs to be done?"i]
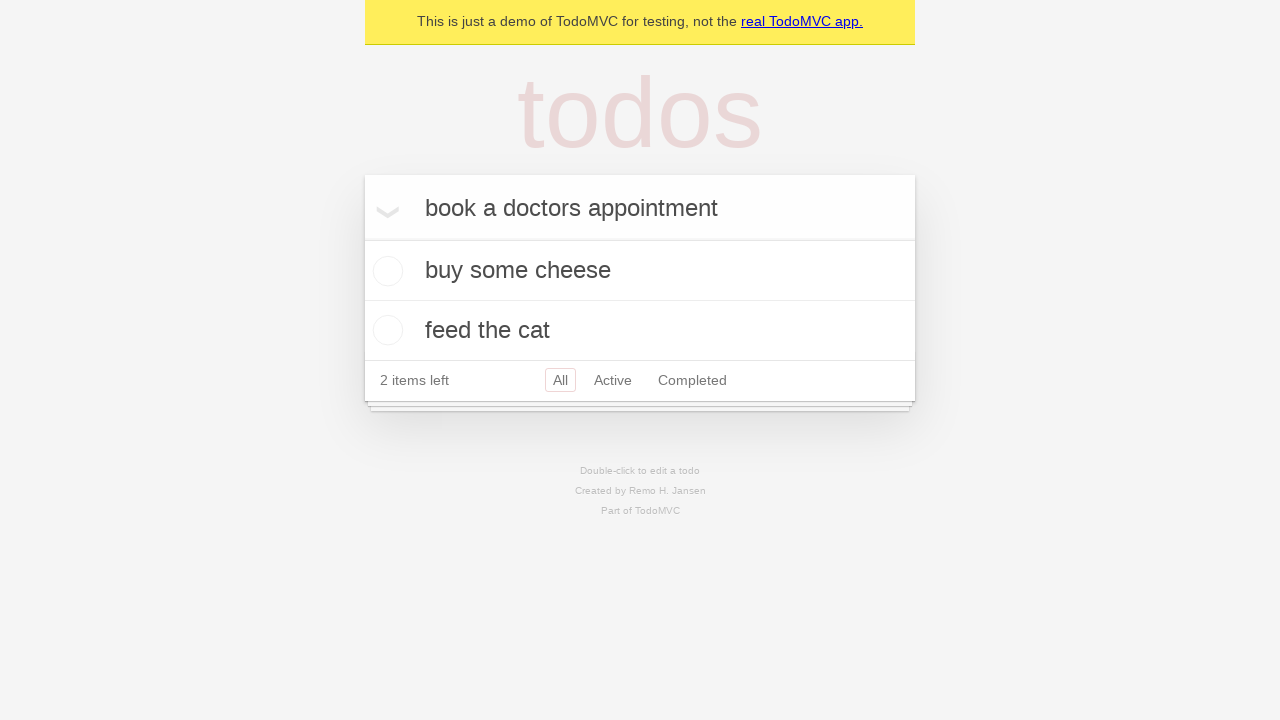

Pressed Enter to add third todo on internal:attr=[placeholder="What needs to be done?"i]
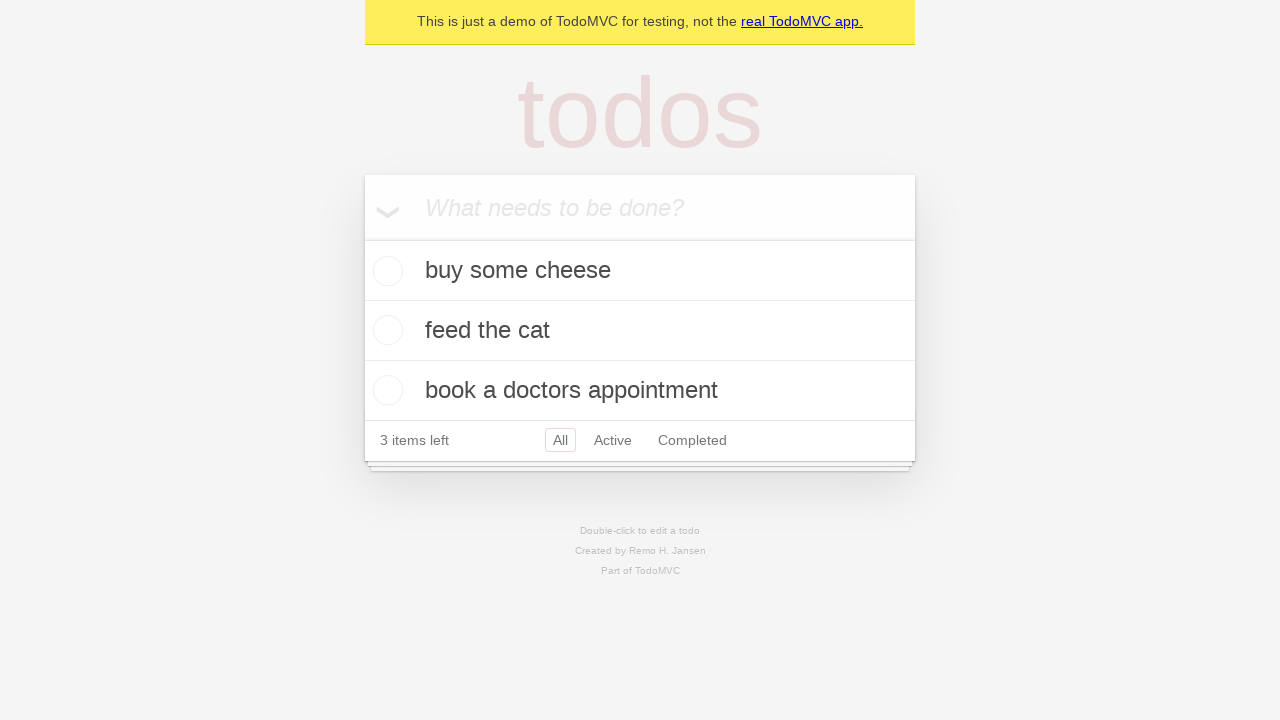

Checked the second todo item at (385, 330) on internal:testid=[data-testid="todo-item"s] >> nth=1 >> internal:role=checkbox
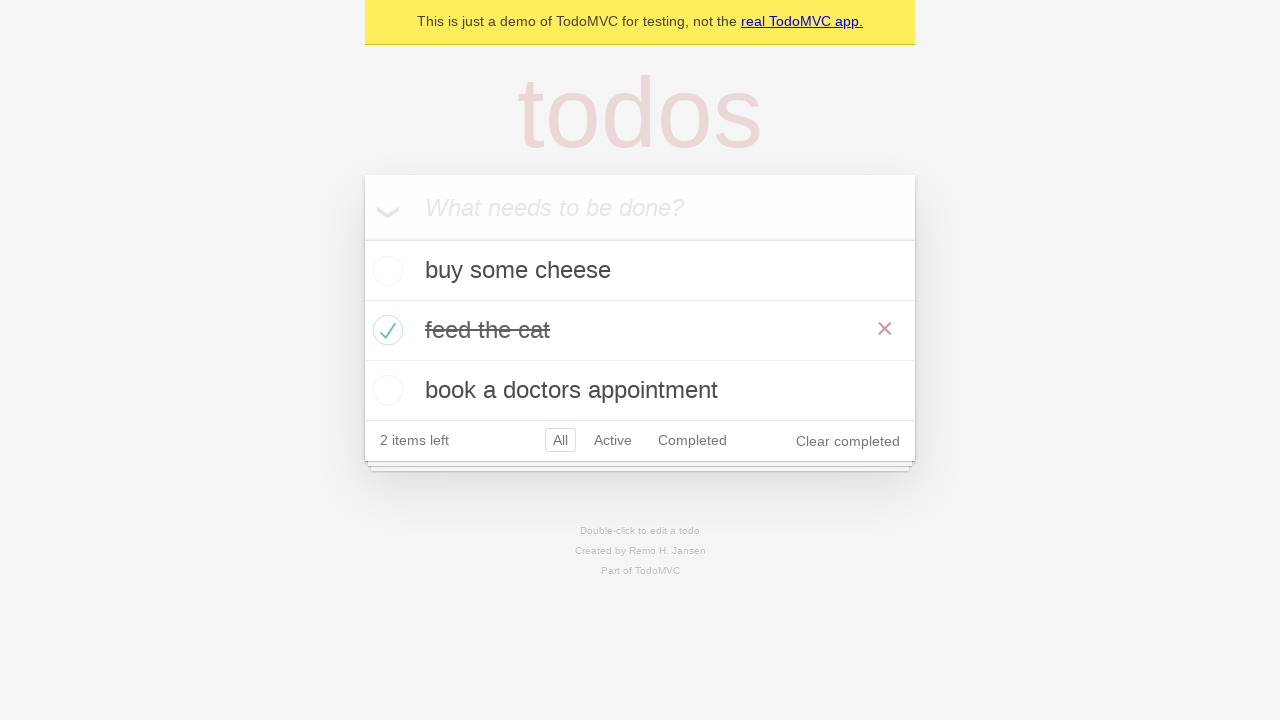

Clicked Active filter to show only active todos at (613, 440) on internal:role=link[name="Active"i]
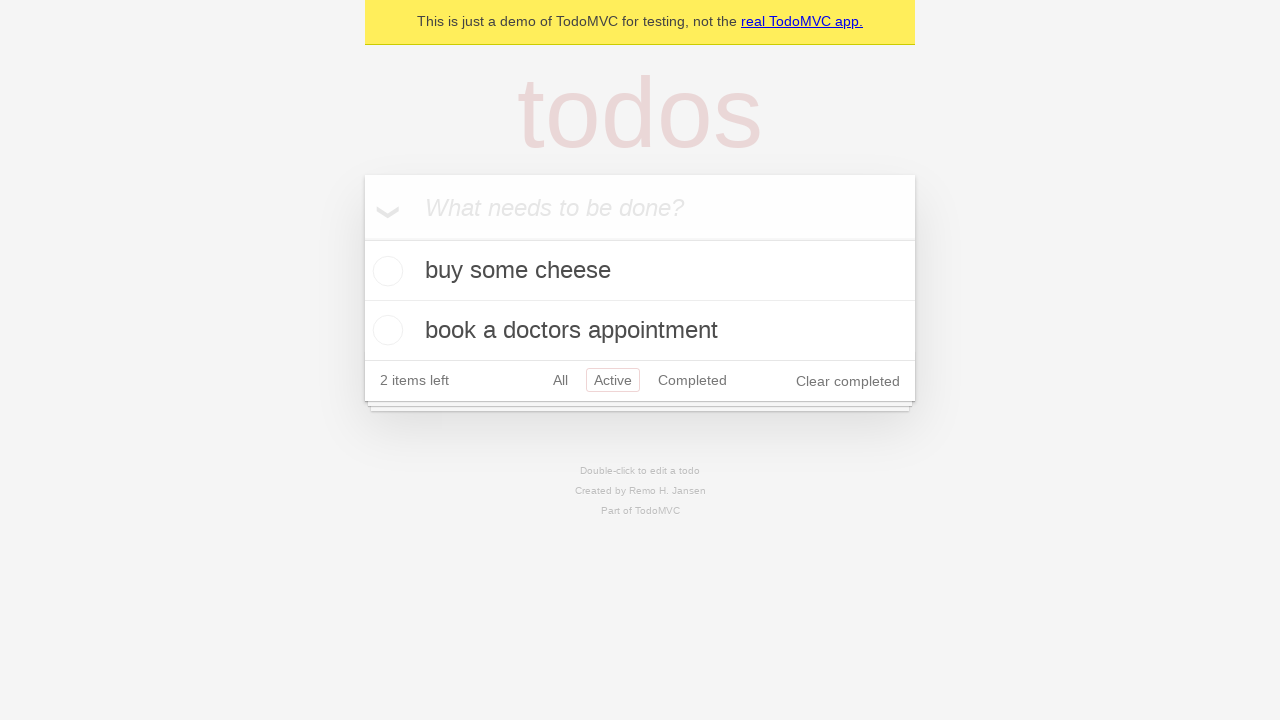

Clicked Completed filter to show only completed todos at (692, 380) on internal:role=link[name="Completed"i]
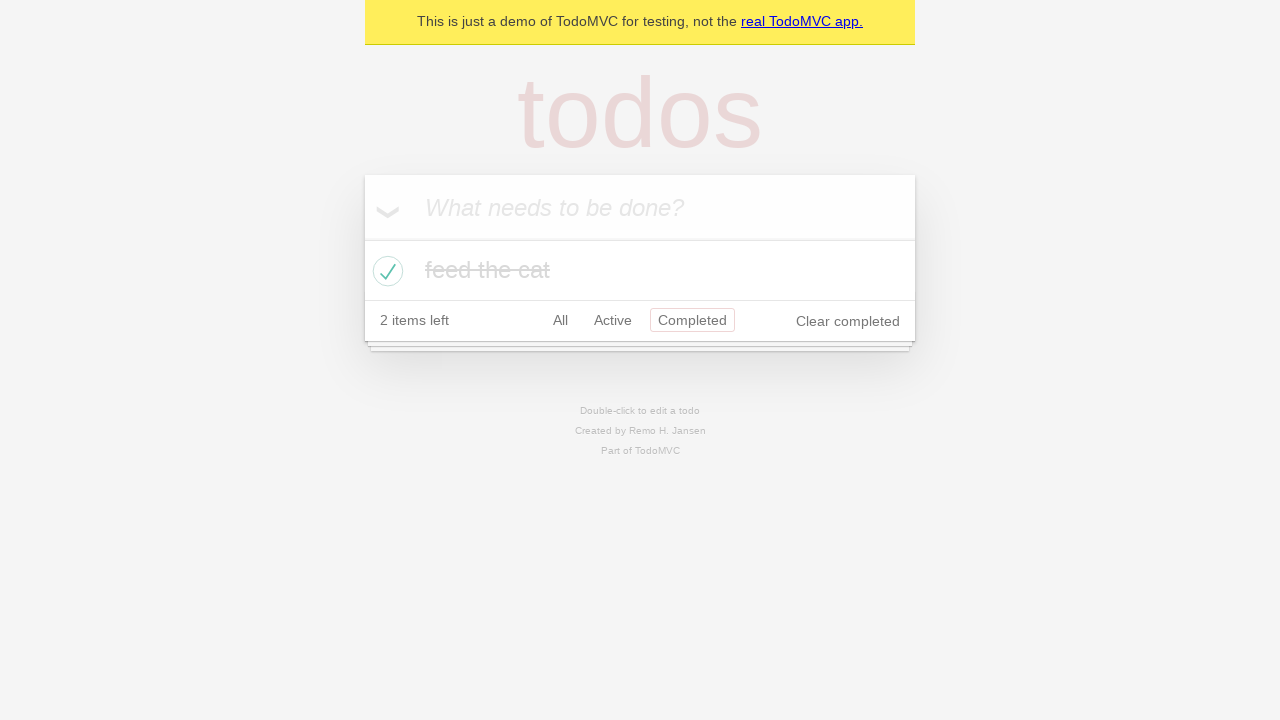

Clicked All filter to display all todo items at (560, 320) on internal:role=link[name="All"i]
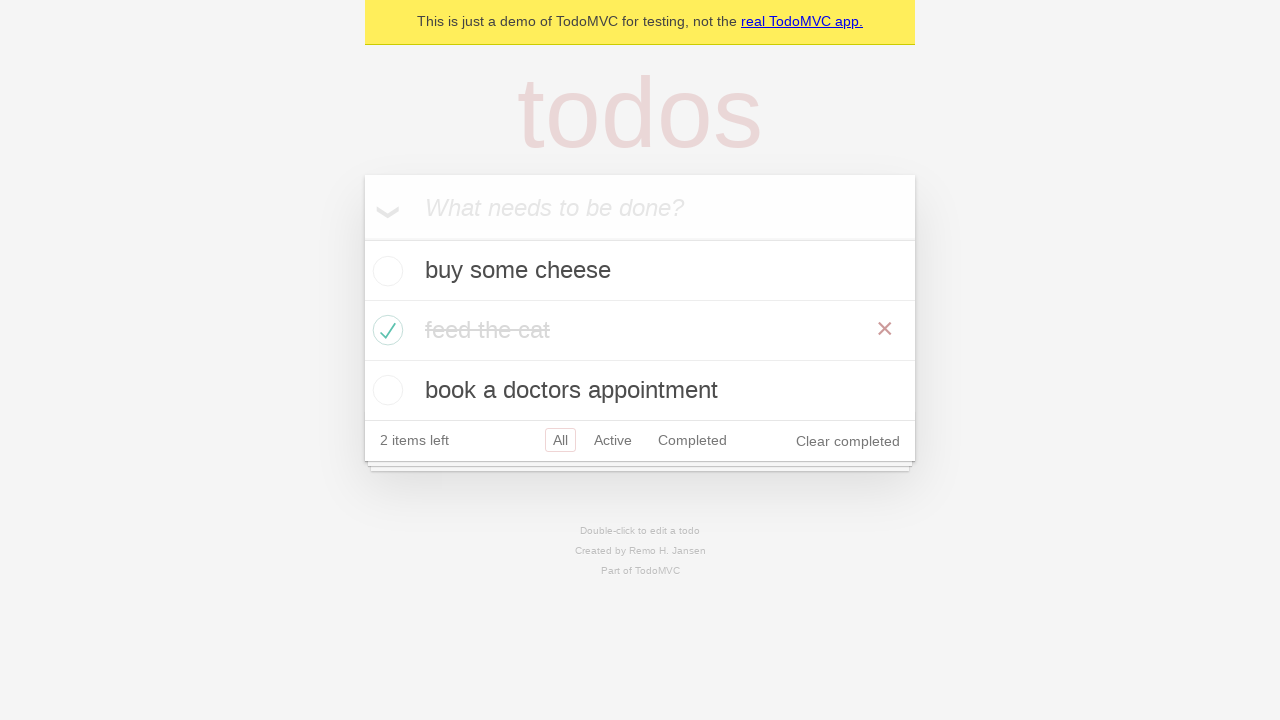

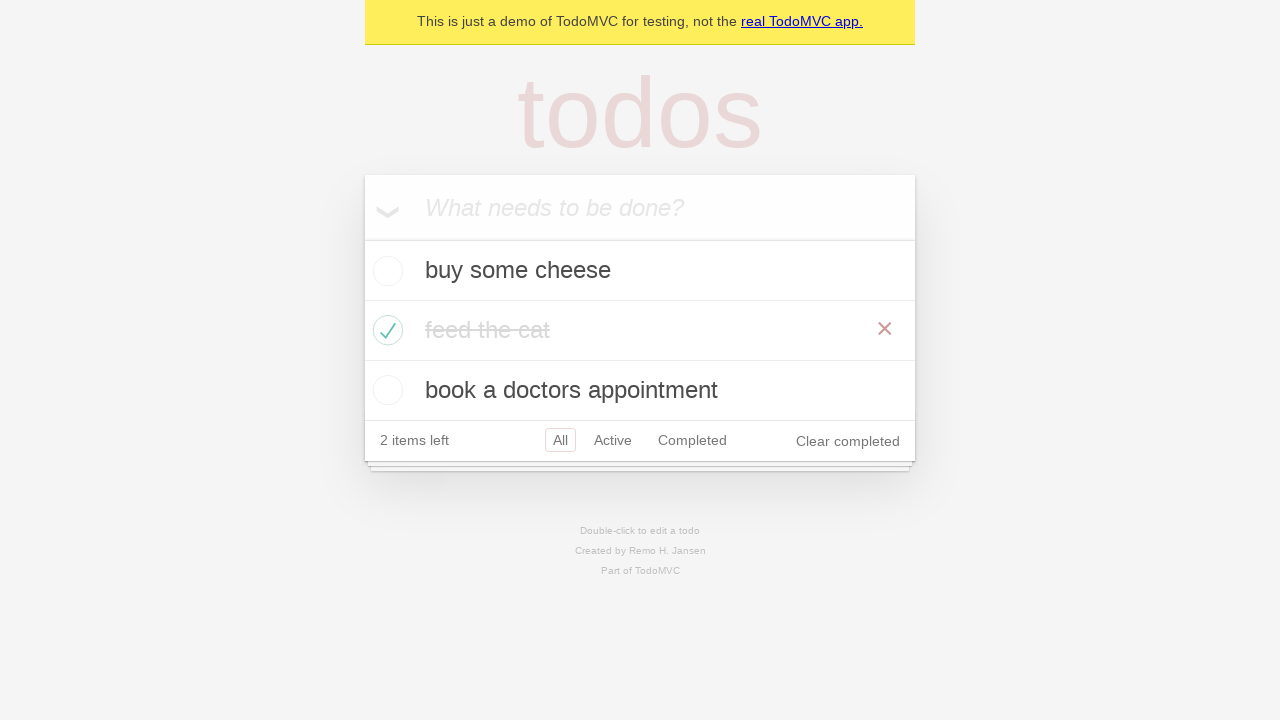